Tests browser navigation functionality by navigating between pages and using browser back/forward buttons

Starting URL: https://www.letskodeit.com/practice

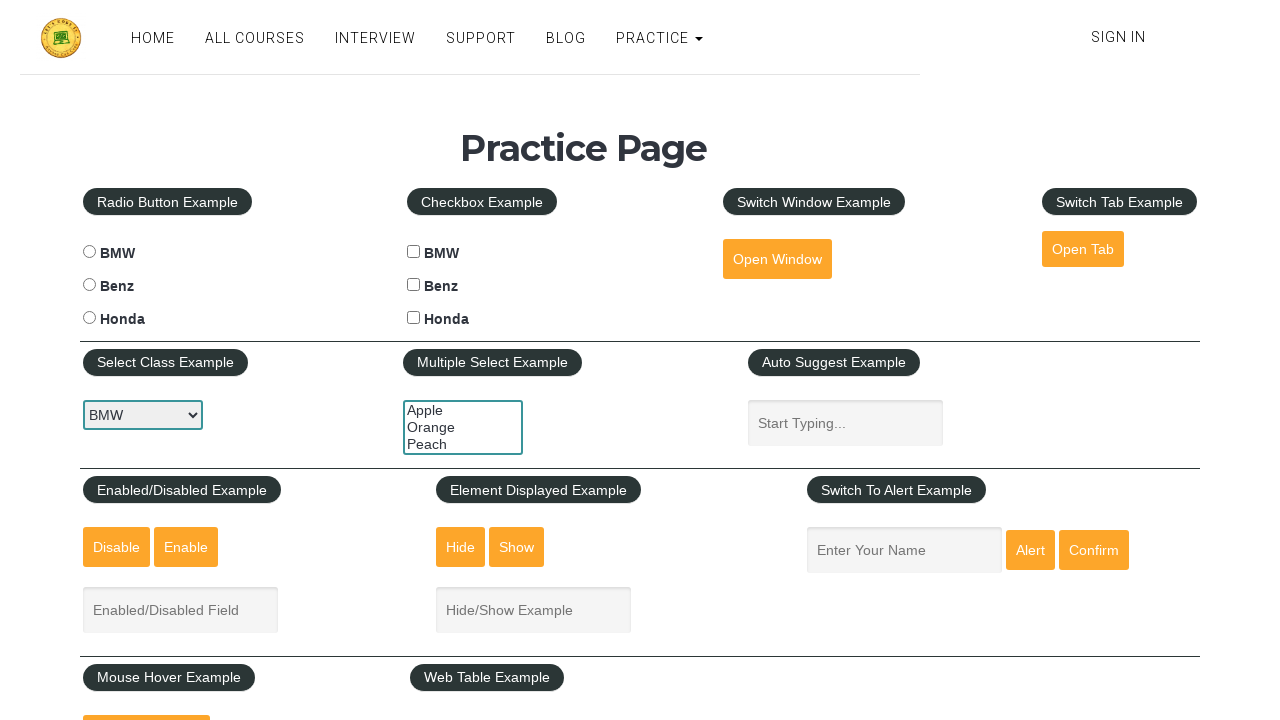

Navigated to home page at https://www.letskodeit.com/
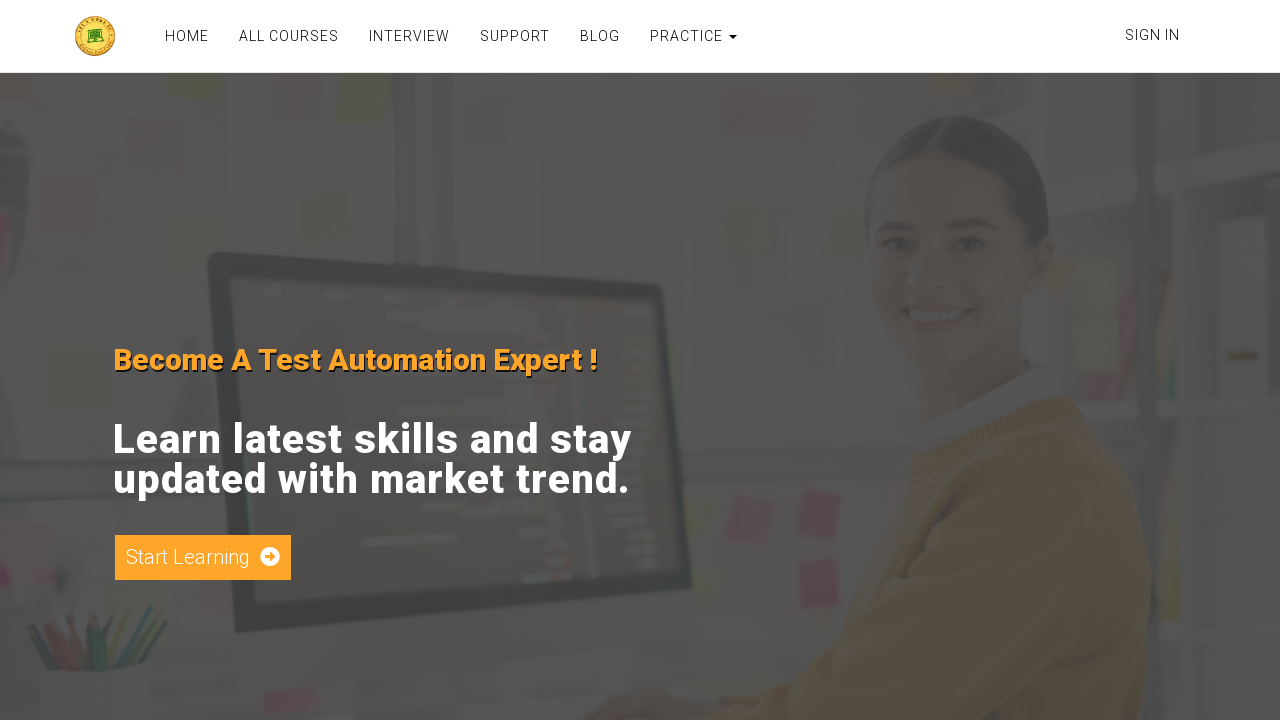

Clicked browser back button to return to practice page
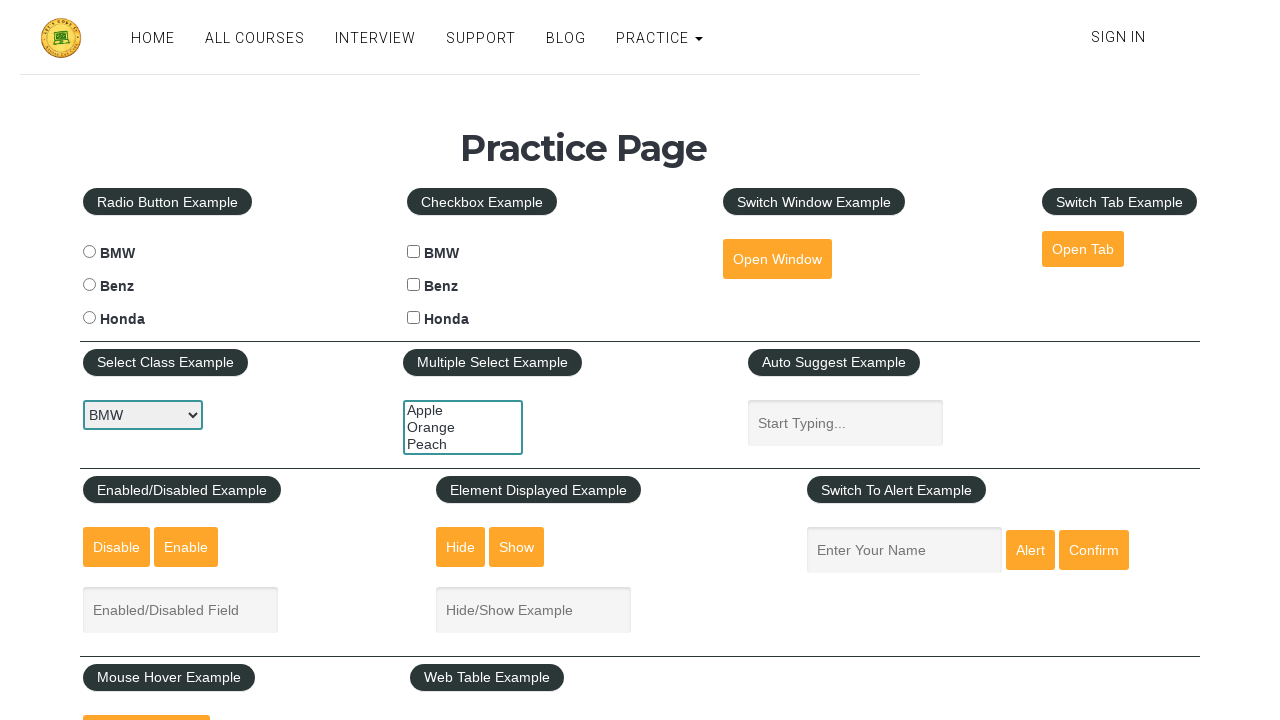

Clicked browser forward button to return to home page
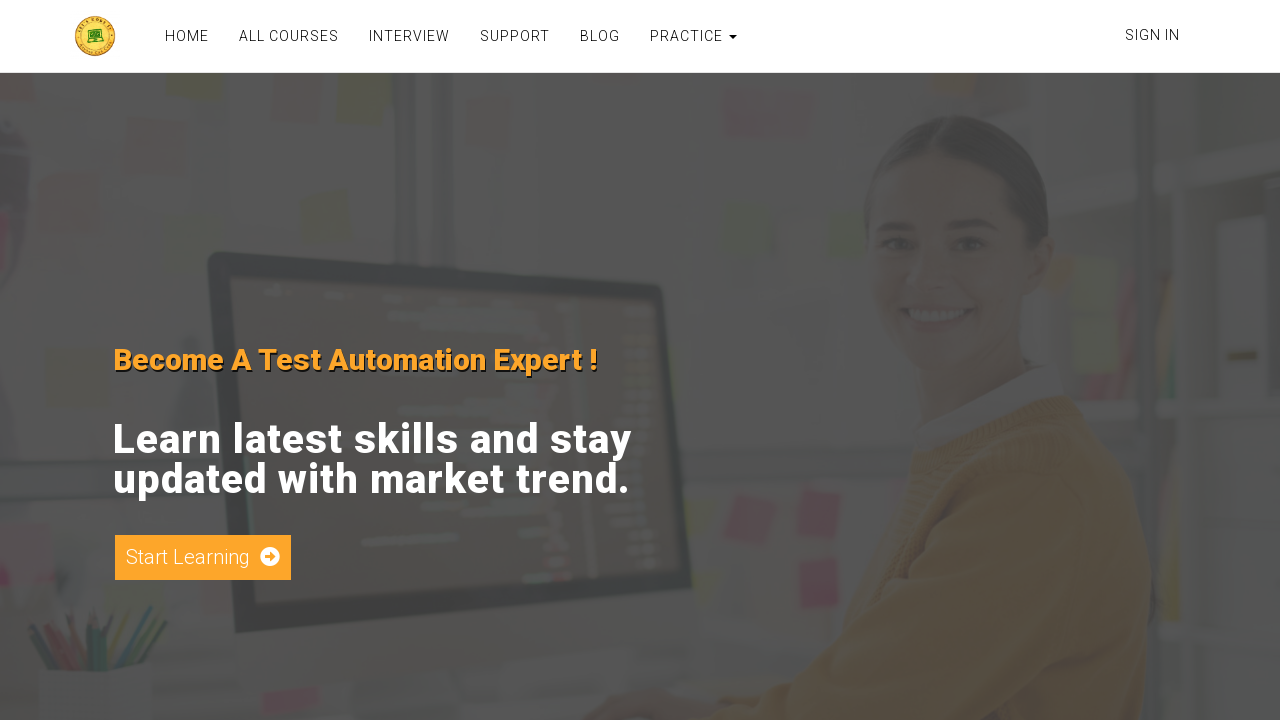

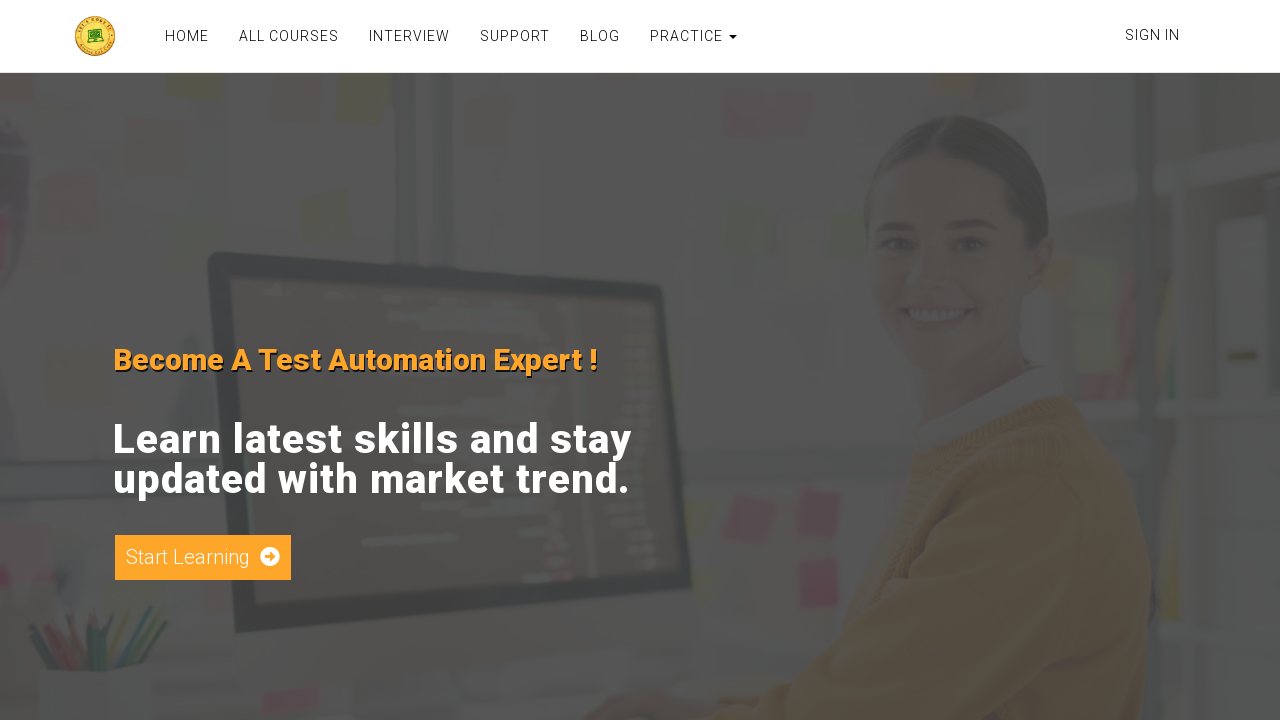